Navigates to the LambdaTest ecommerce playground and waits for the full page content to load

Starting URL: https://ecommerce-playground.lambdatest.io/

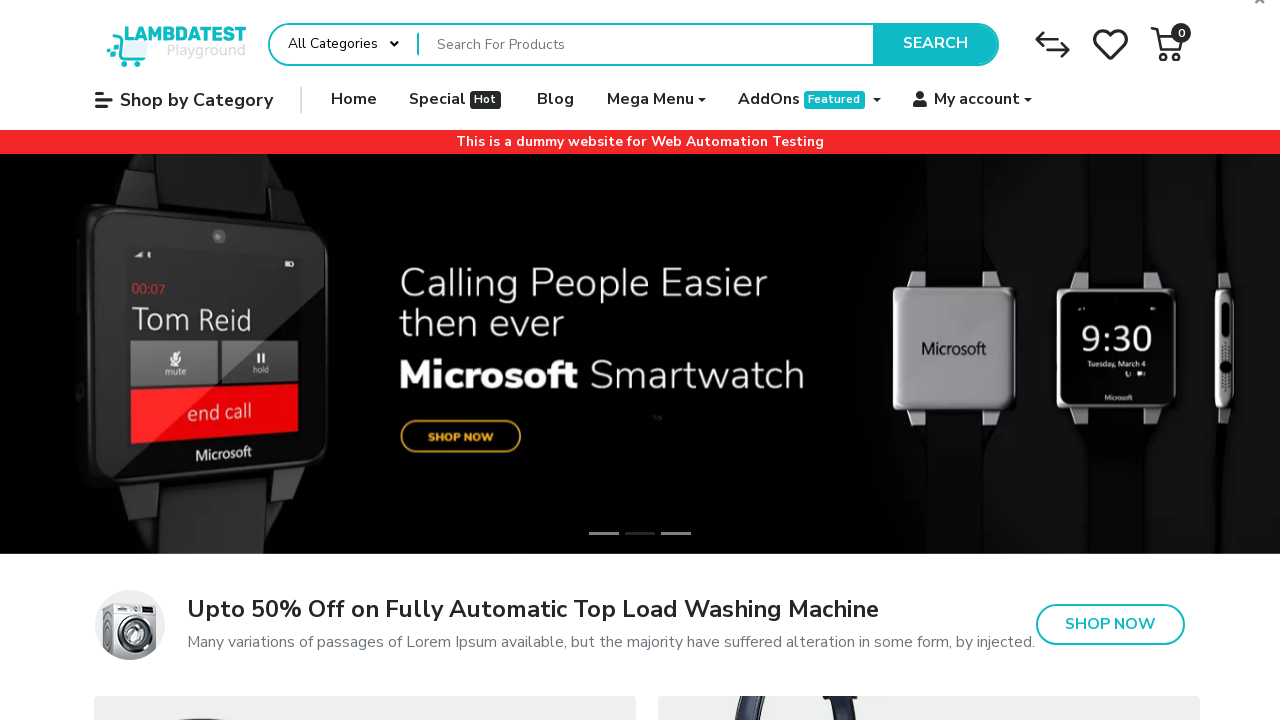

Waited 3 seconds for initial page load
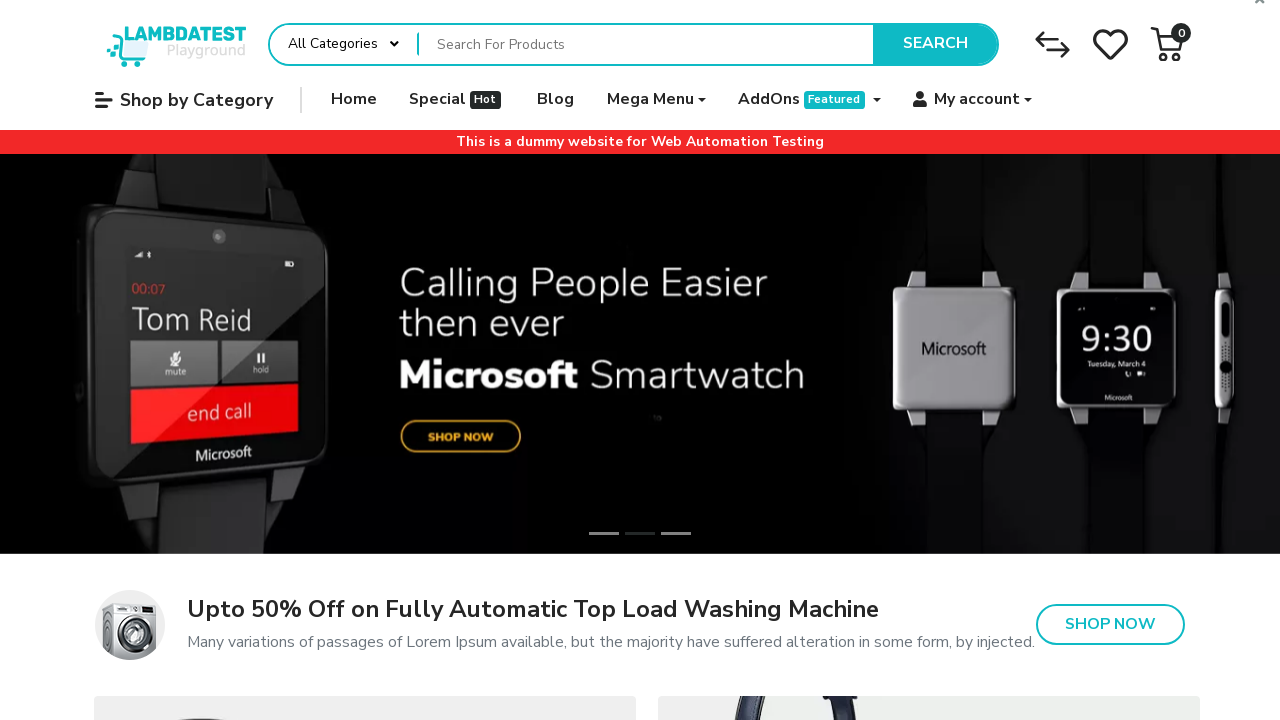

Waited for network idle state - full page content loaded
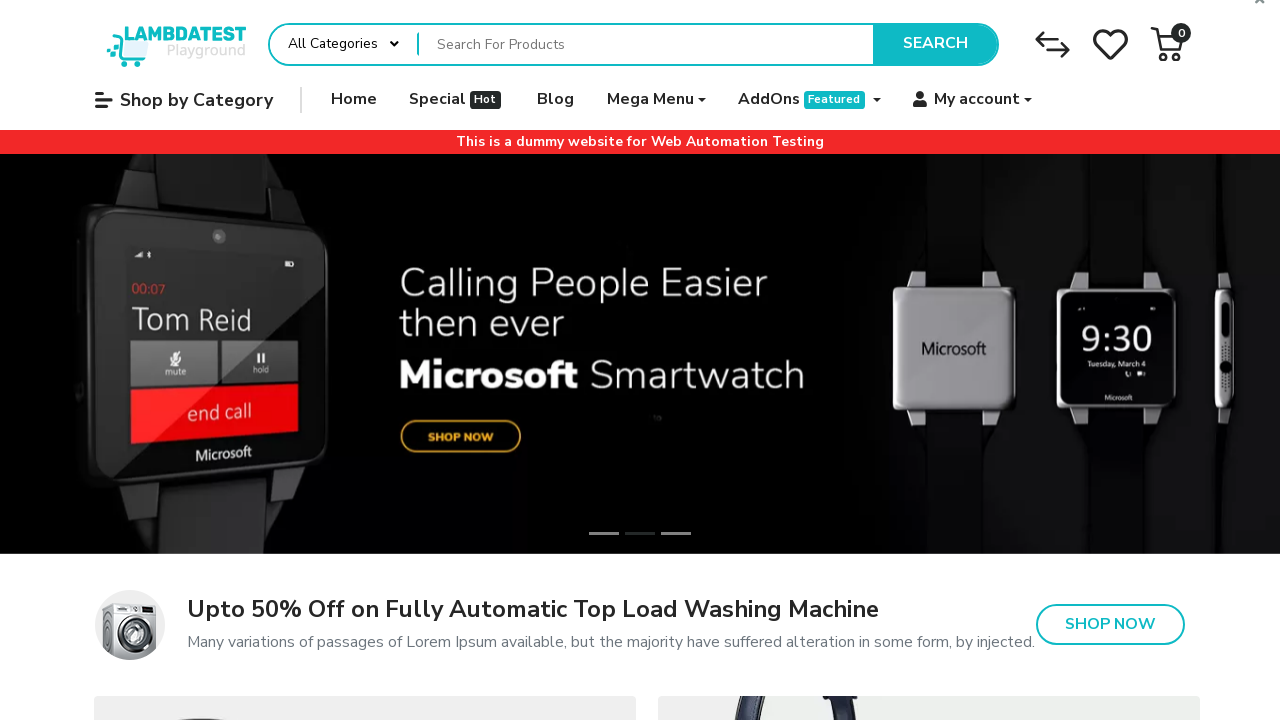

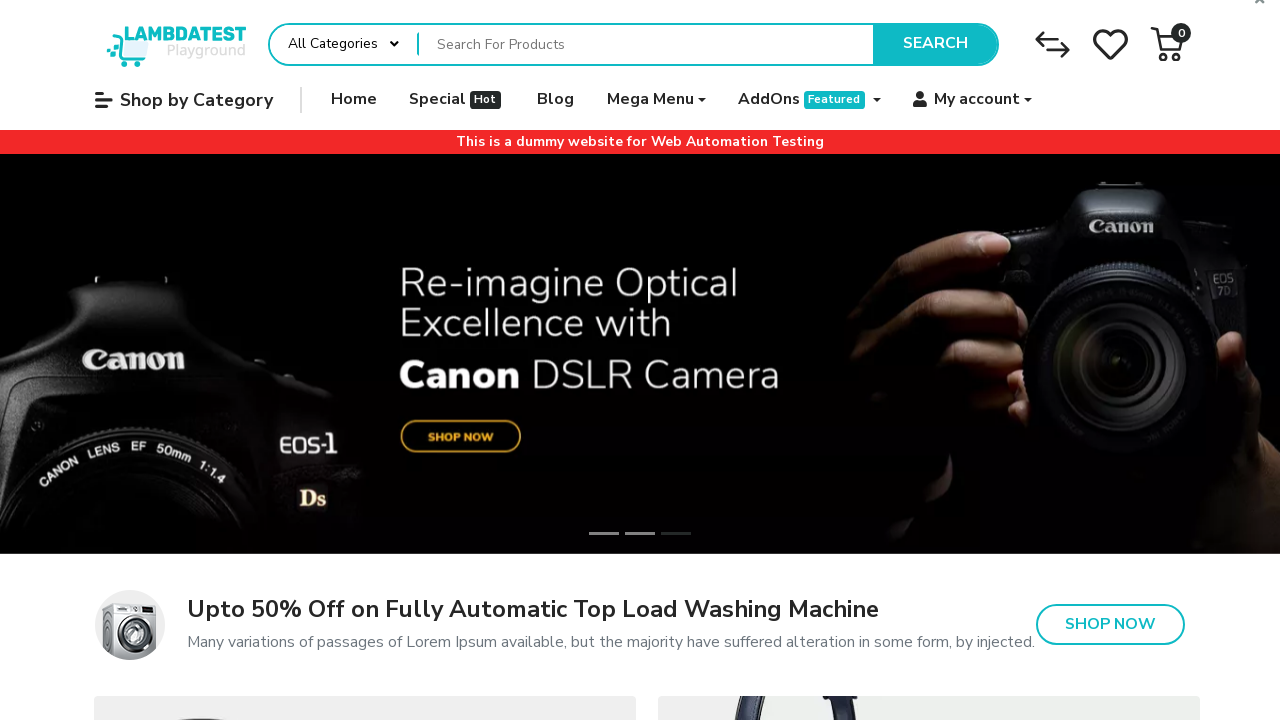